Tests file download functionality by navigating to download page and clicking a file link

Starting URL: https://the-internet.herokuapp.com/

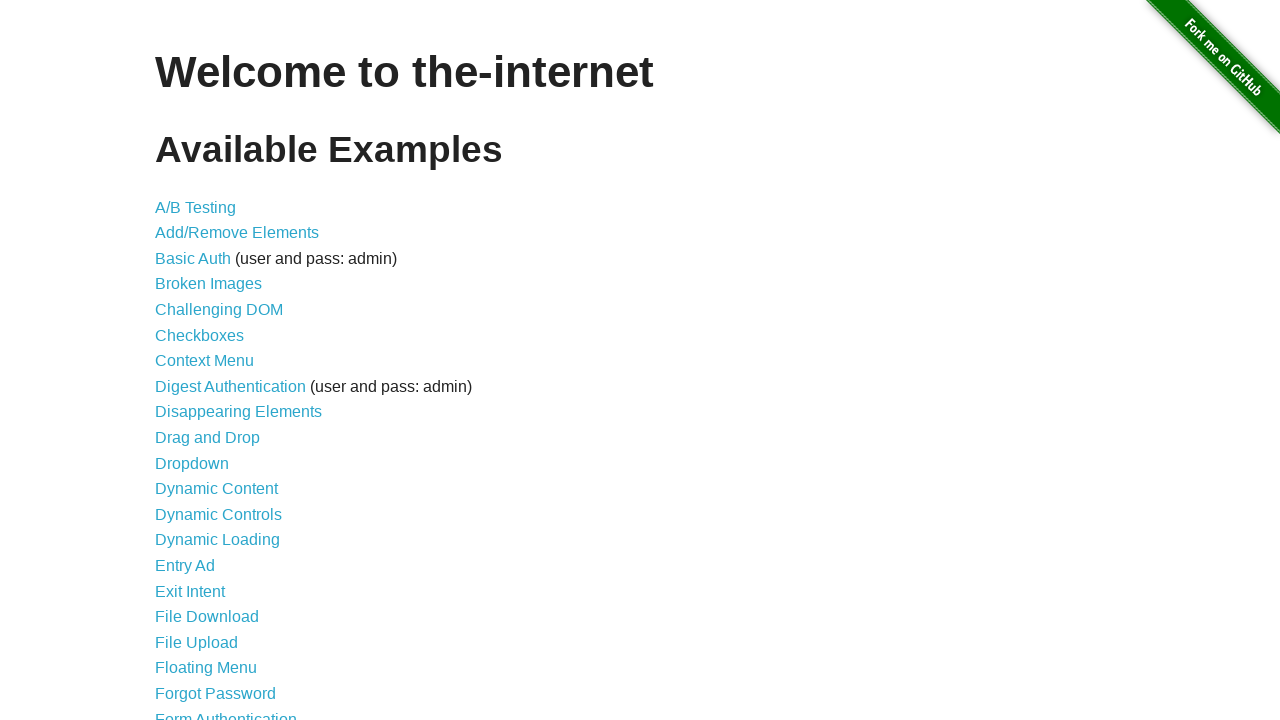

Clicked the 'File Download' link at (207, 617) on a[href='/download']
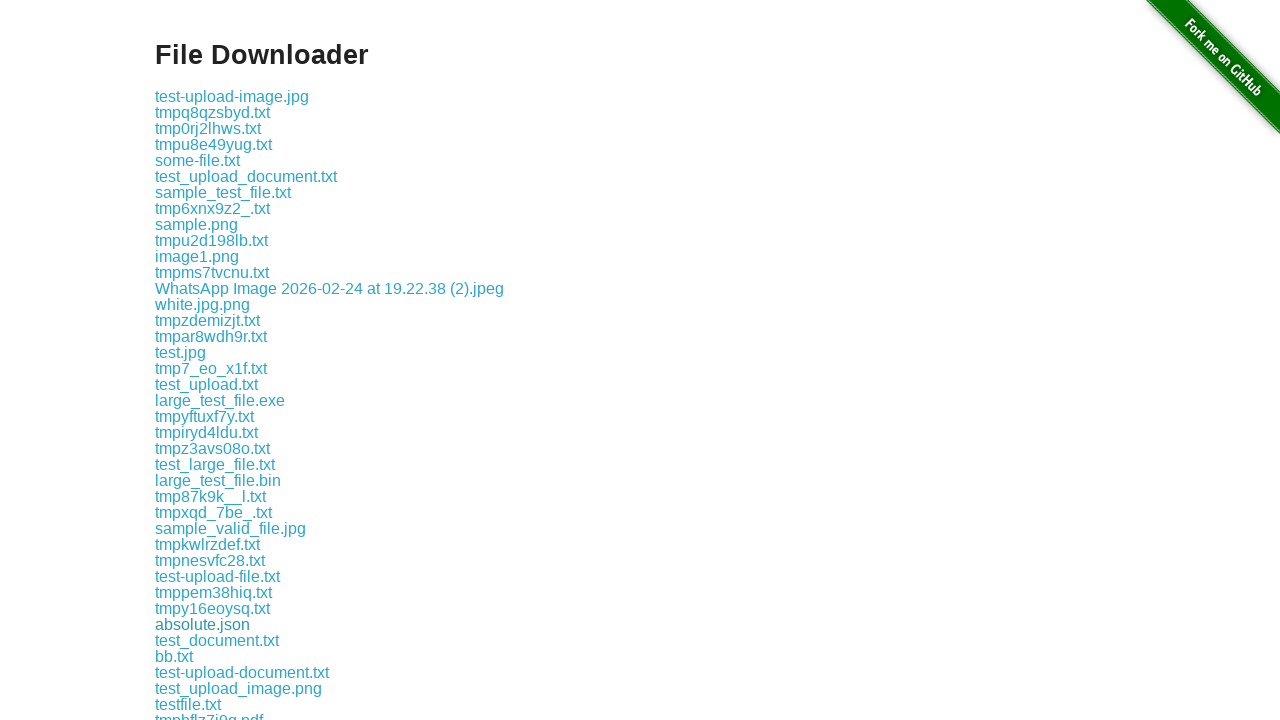

Download page loaded and file links are visible
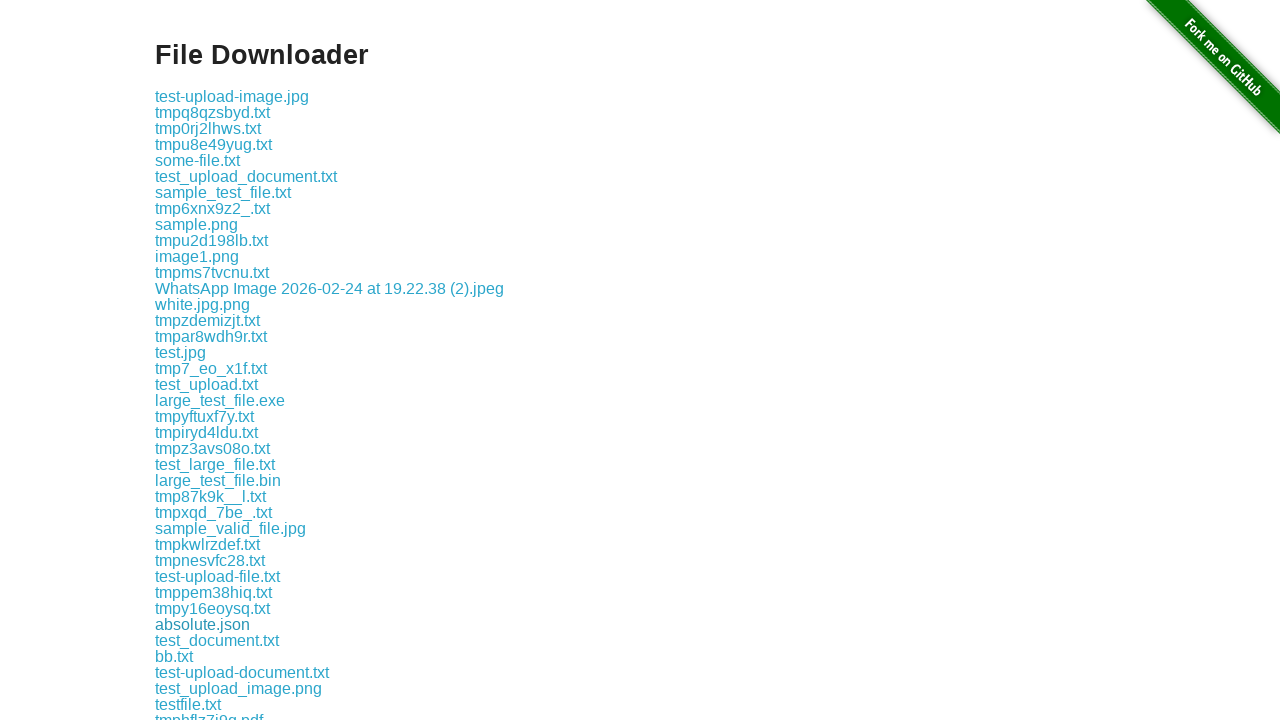

Clicked the first available file to download at (232, 96) on .example a >> nth=0
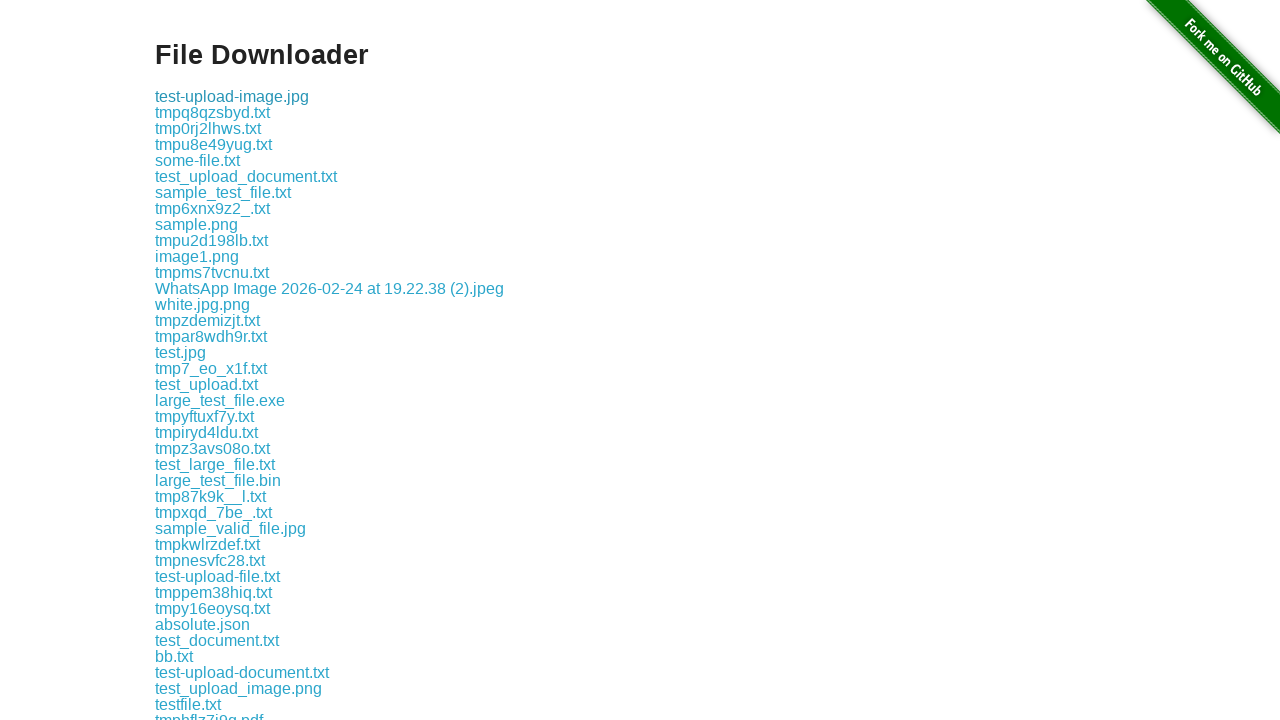

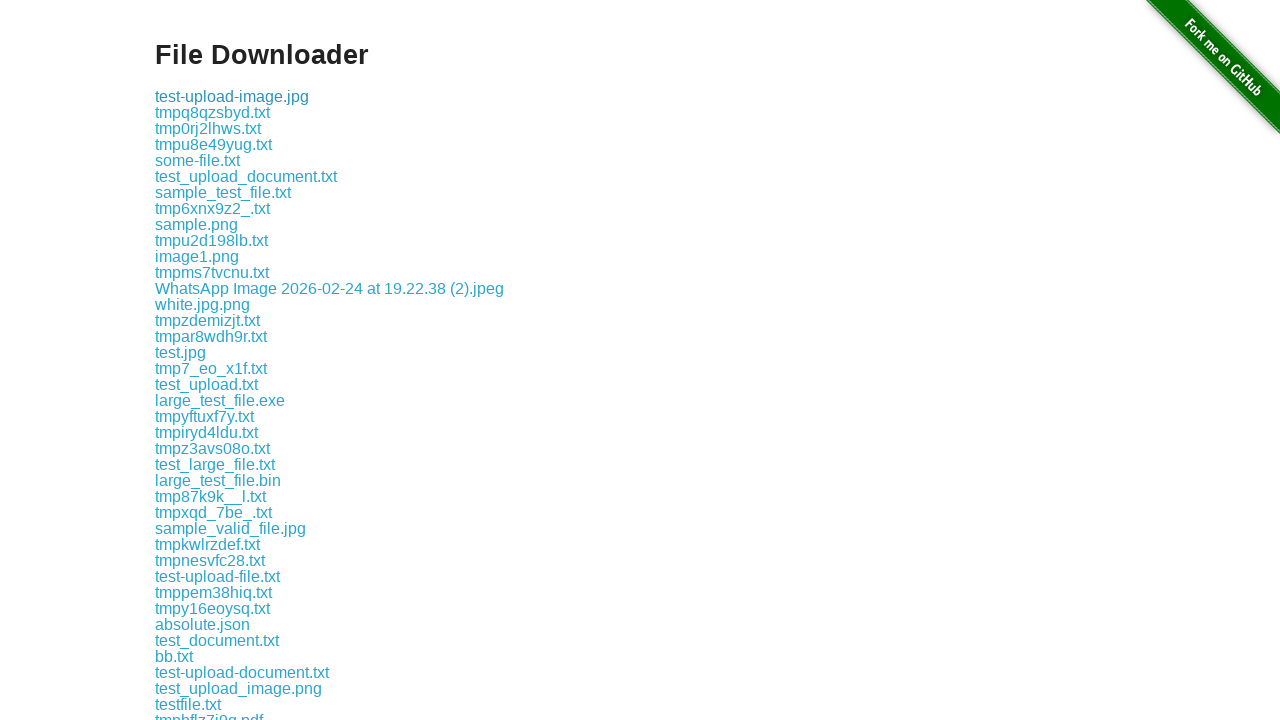